Tests sign-up form with invalid name containing special characters and modifies email during the process

Starting URL: https://carshare.yomafleet.com/

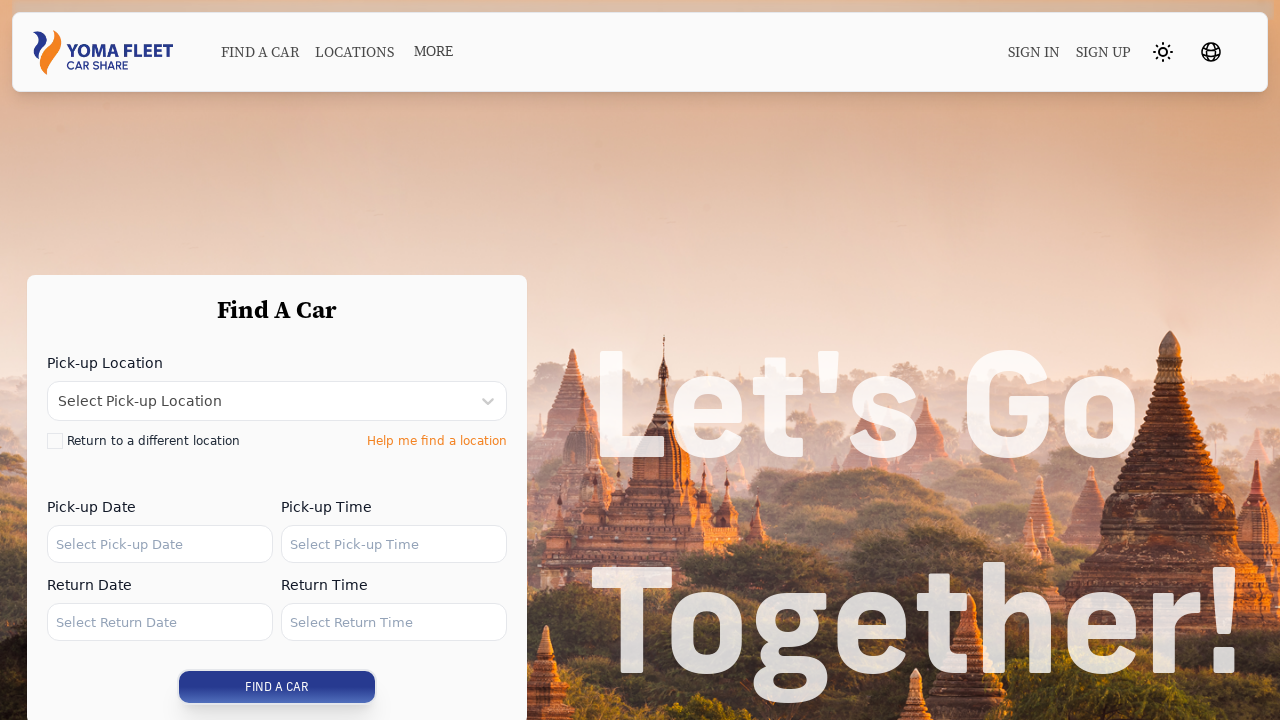

Clicked on Sign Up link at (1104, 52) on .xxs\:hidden > .text-textBlack:nth-child(2)
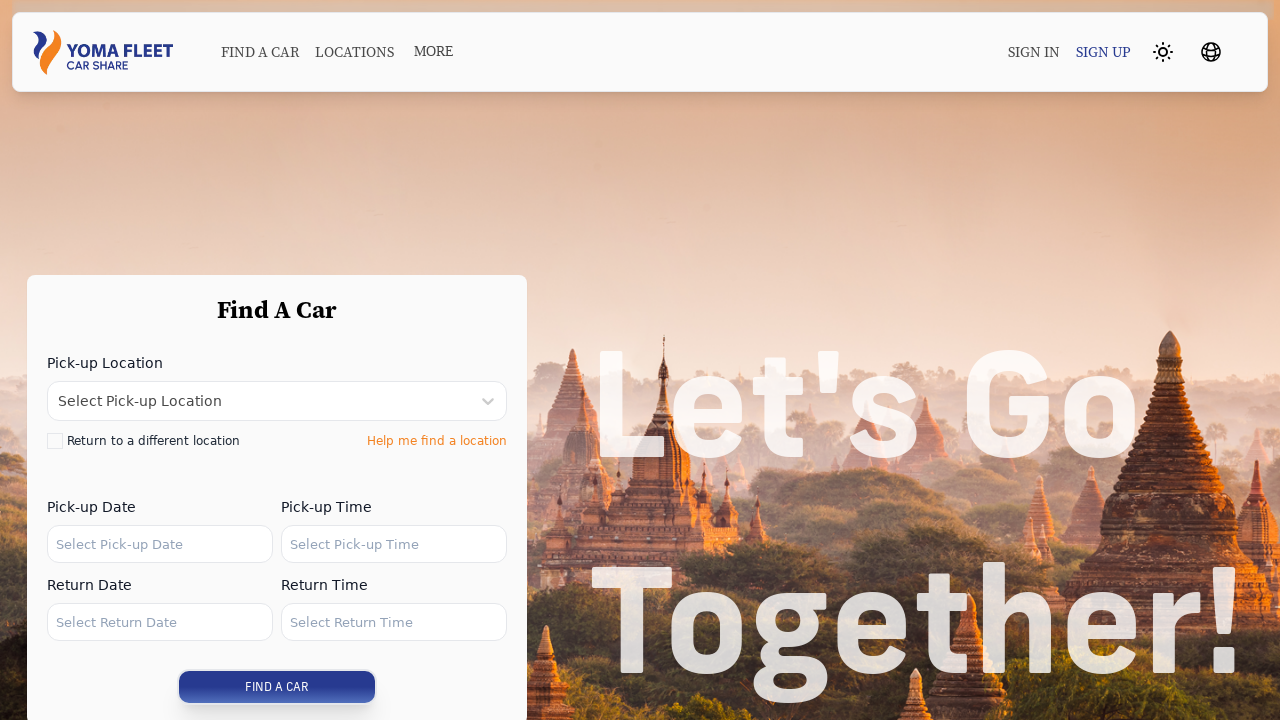

Clicked on Individual sign-up option at (165, 311) on .dark\:border-transparent
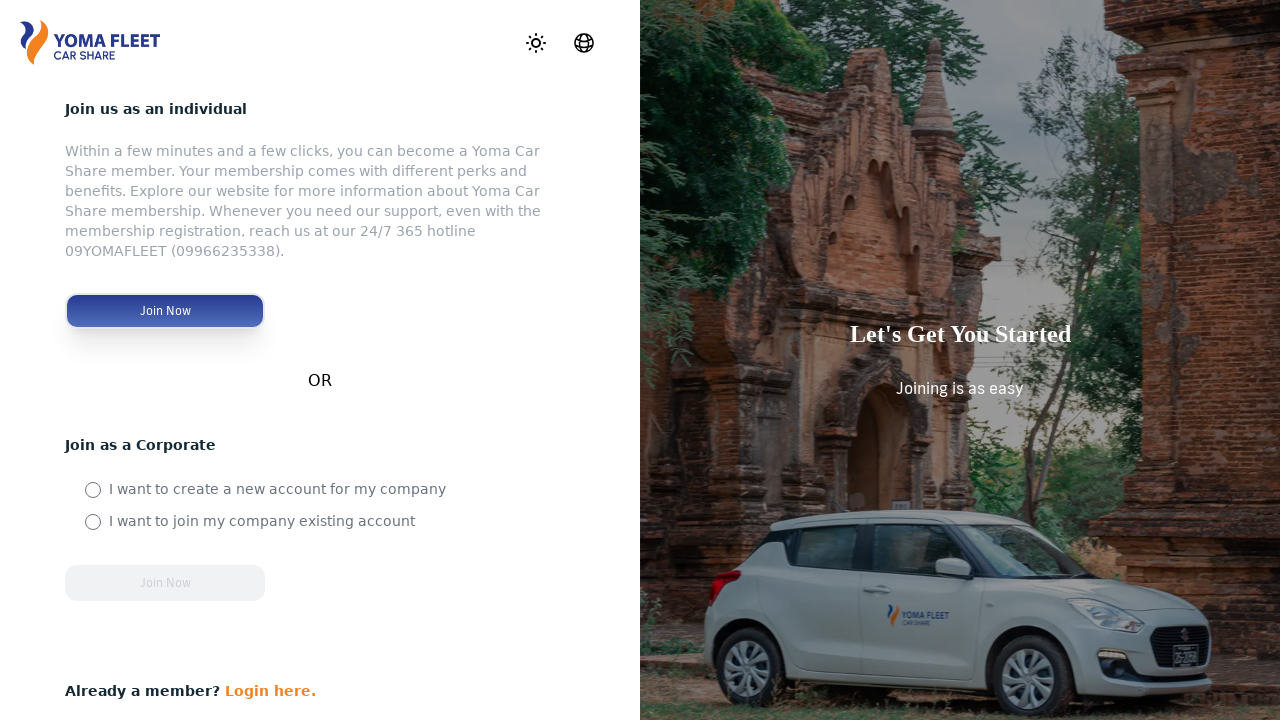

Clicked on email field at (320, 348) on #username
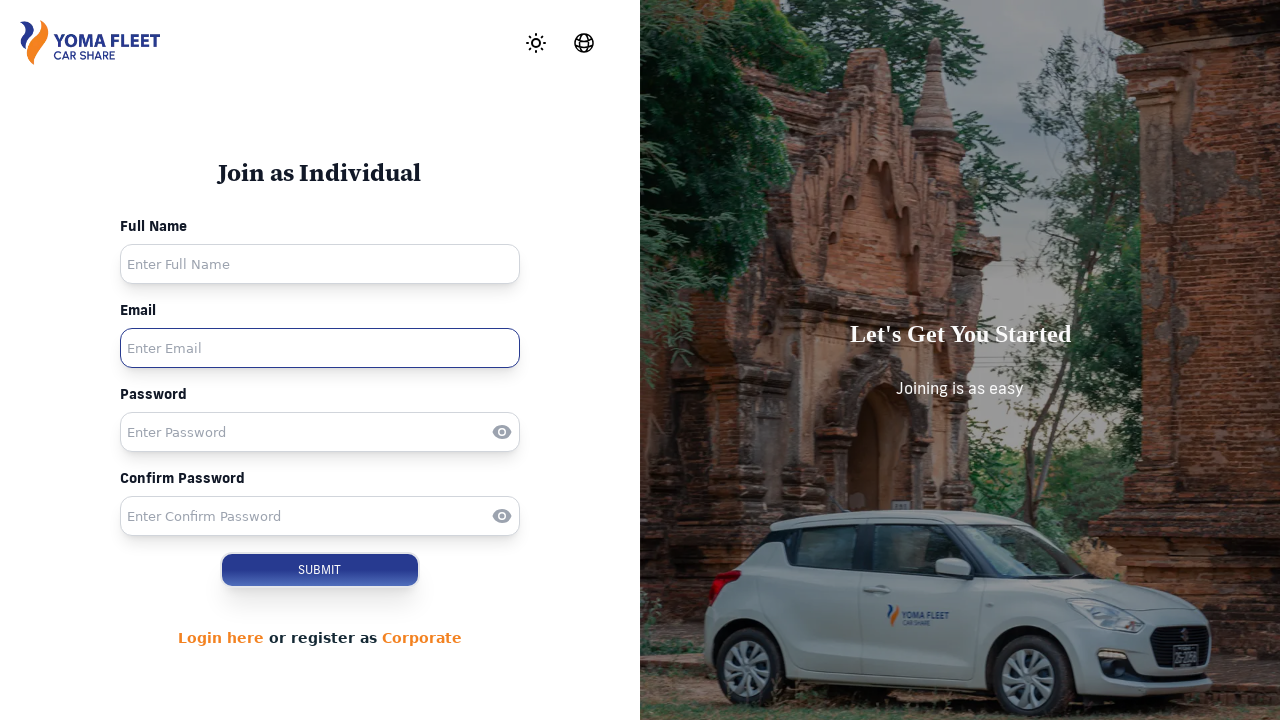

Filled email field with initial email address on #username
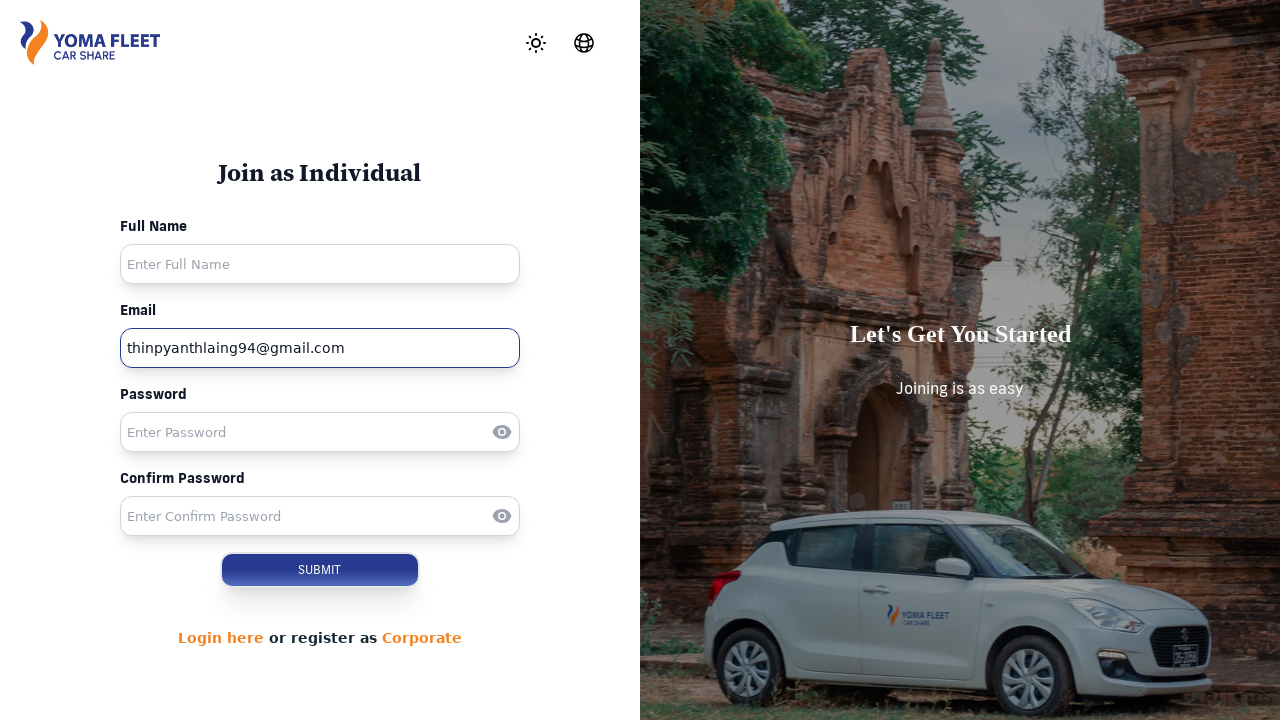

Clicked on password field at (320, 432) on #password
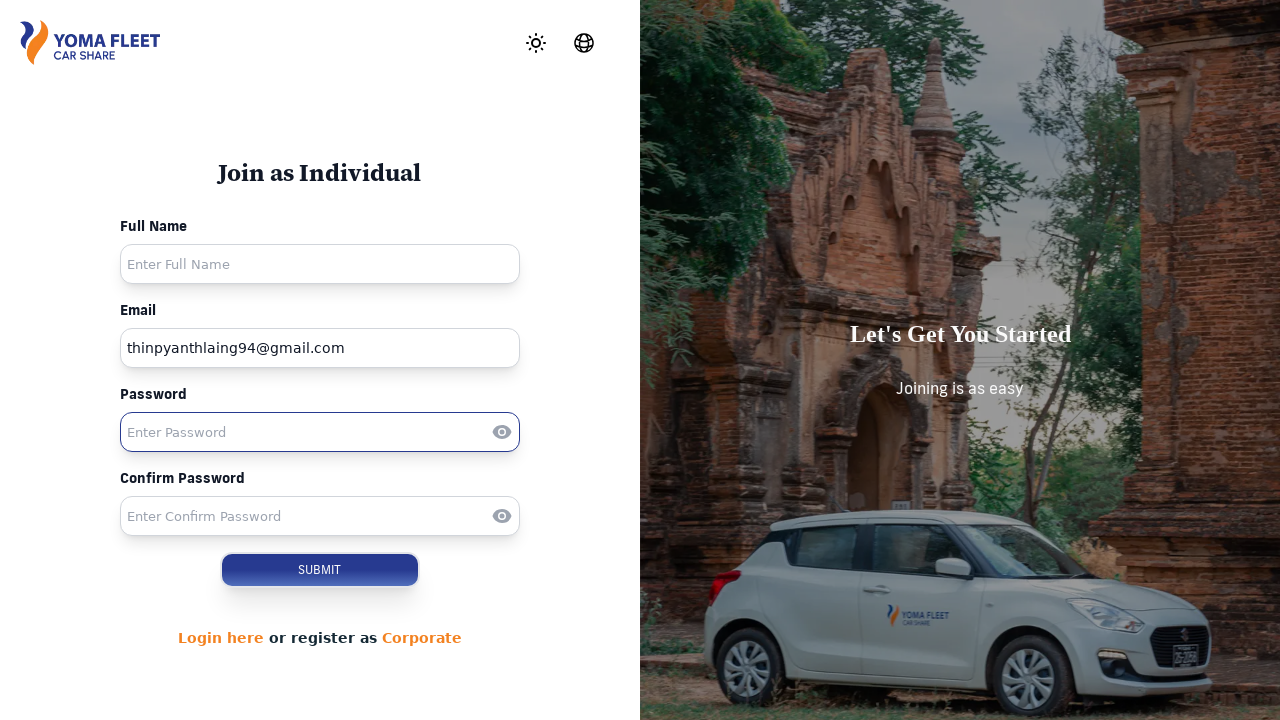

Filled password field with initial password on #password
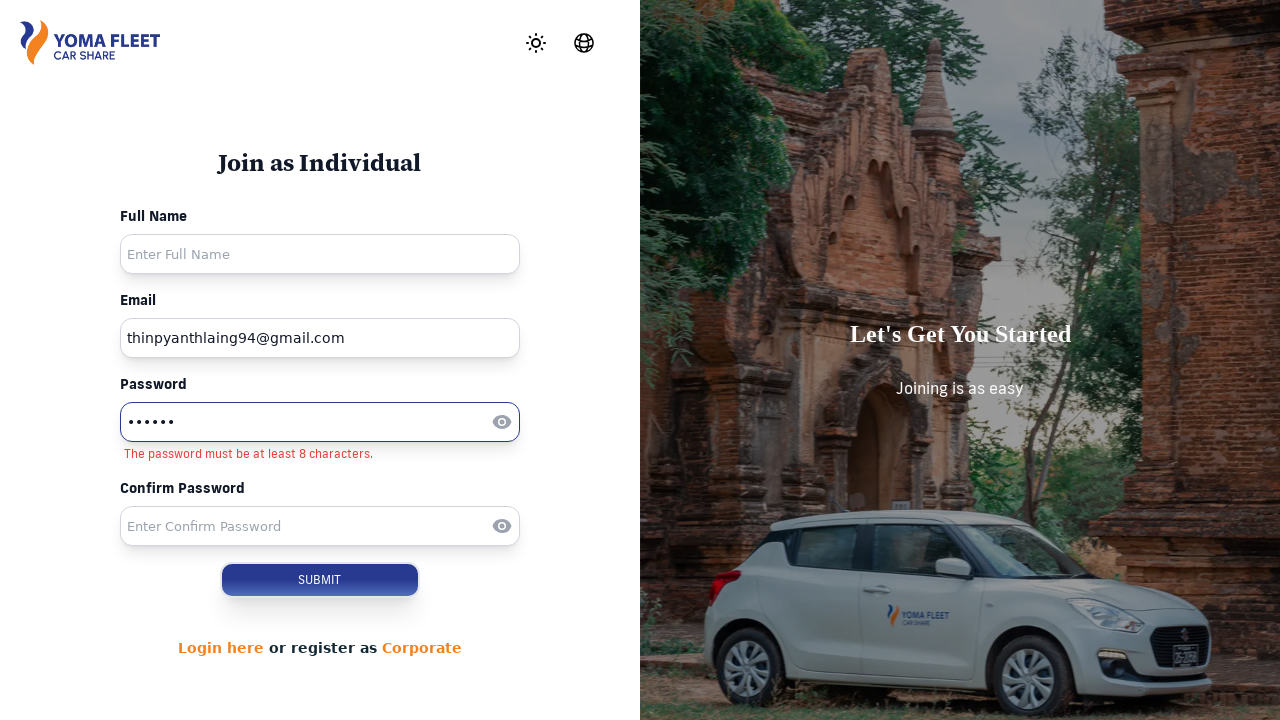

Double-clicked on email field to select text at (320, 338) on #username
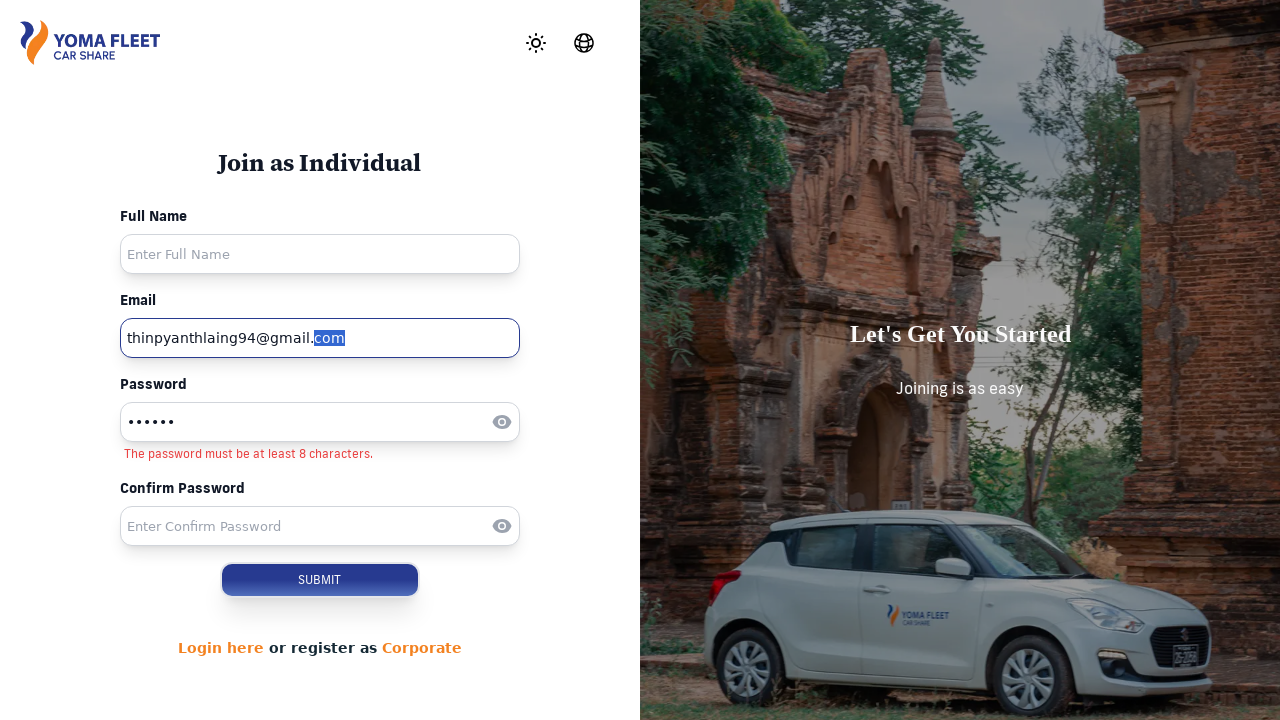

Cleared email field on #username
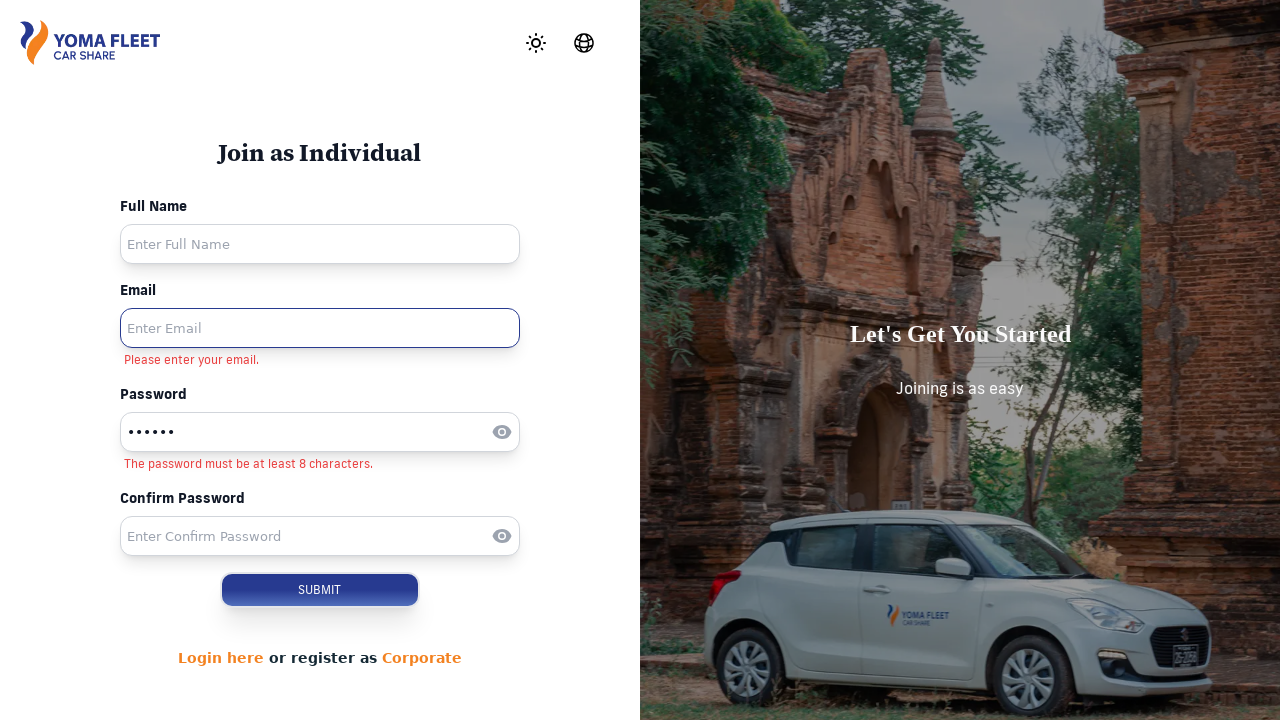

Filled email field with modified email address on #username
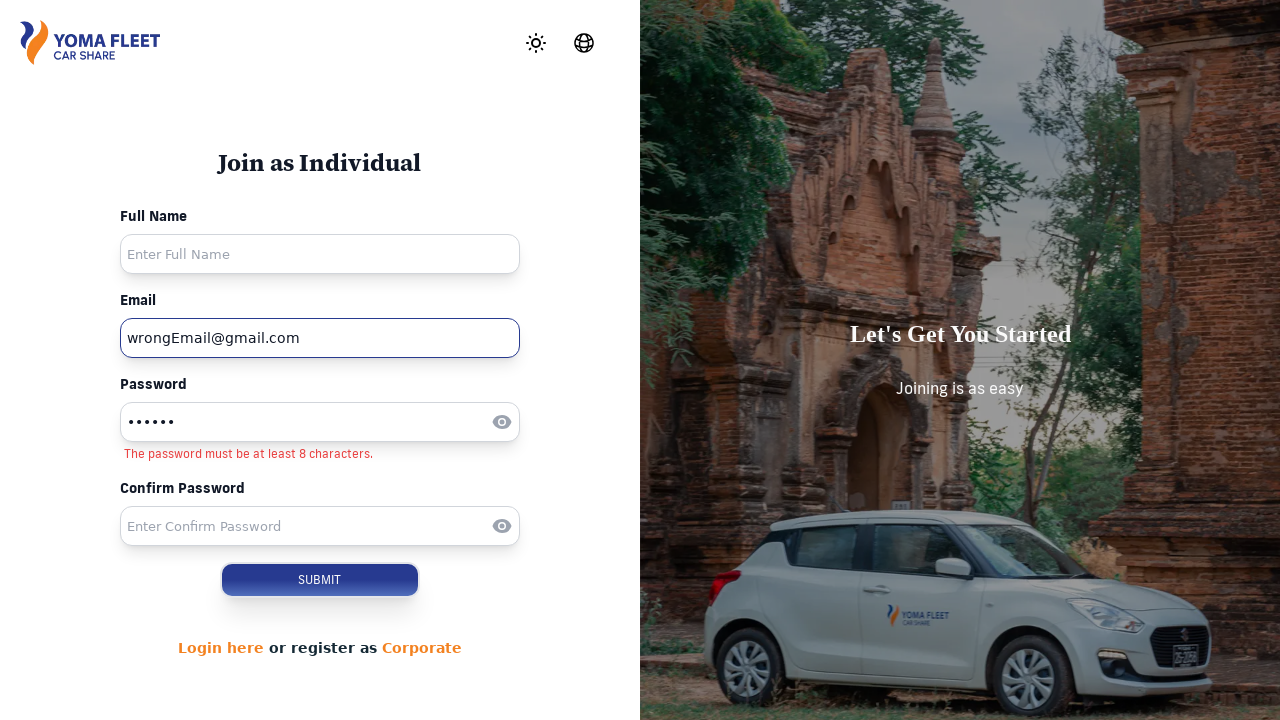

Clicked on confirm password field at (320, 526) on #confirmPassword
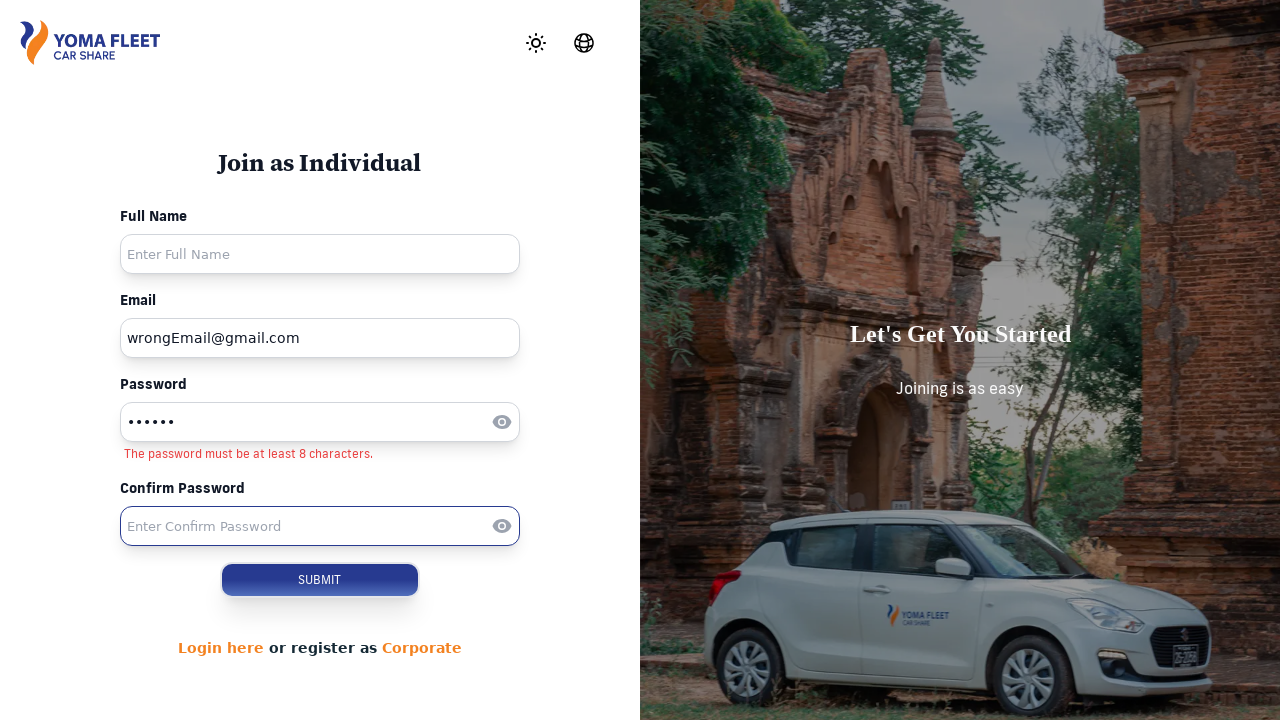

Filled confirm password field on #confirmPassword
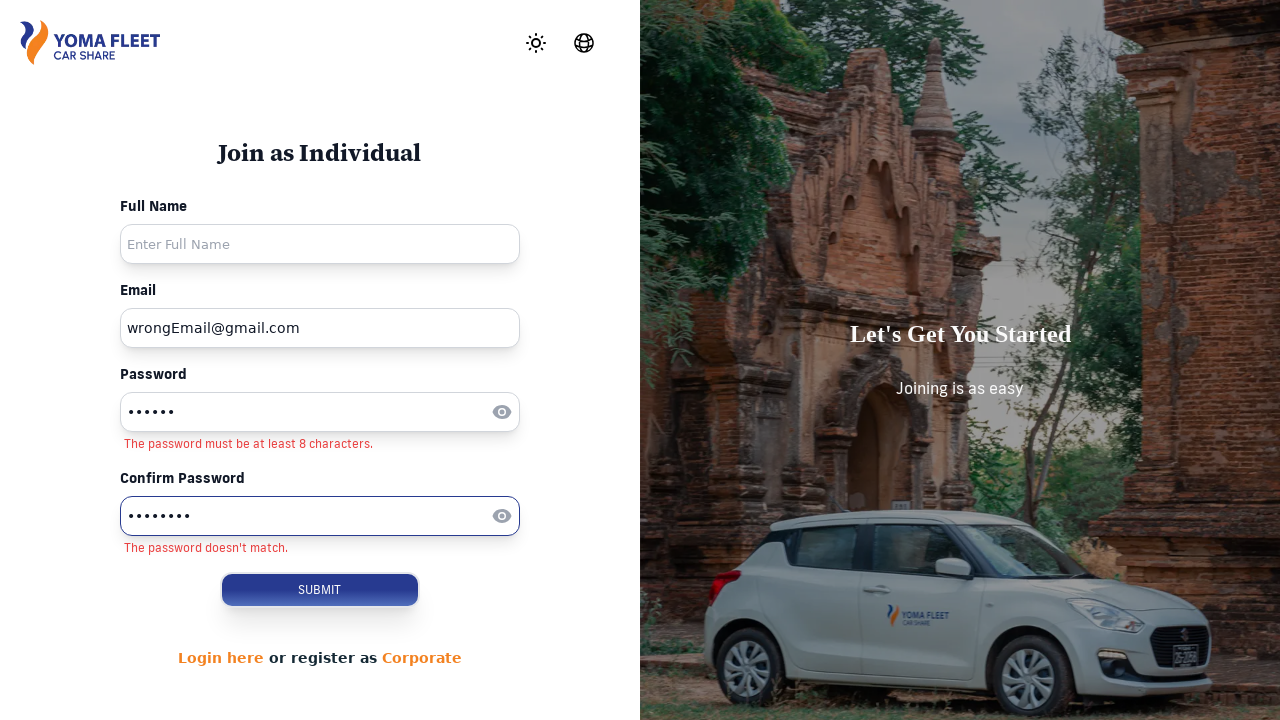

Clicked on full name field at (320, 244) on #fullName
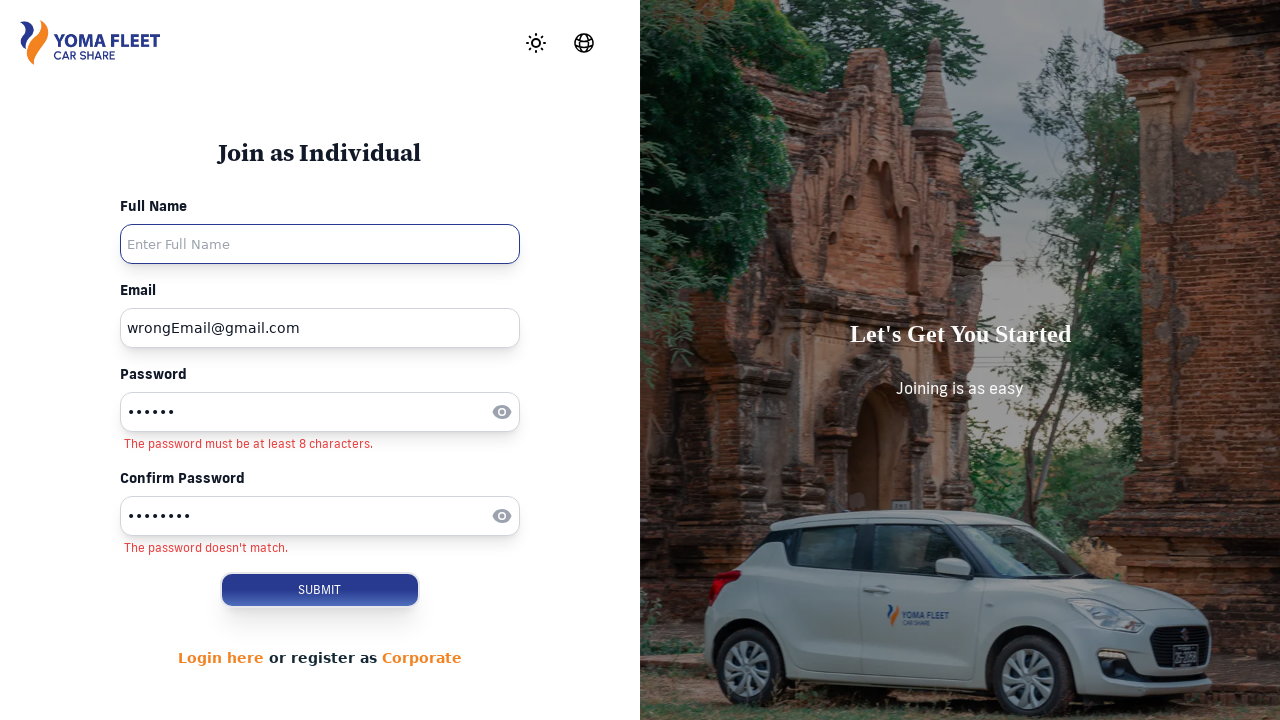

Filled full name field with invalid characters '#$3s' to test validation on #fullName
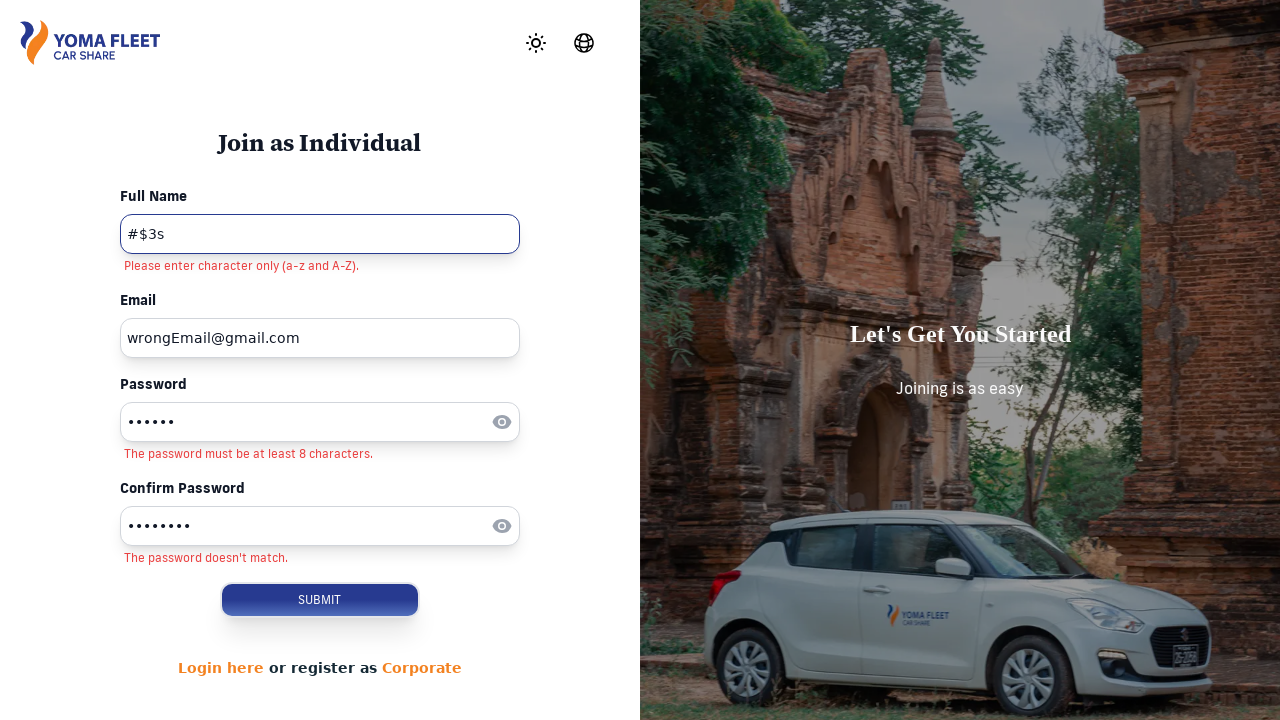

Clicked submit button to attempt sign-up with invalid name at (320, 600) on .max-w-\[200px\]
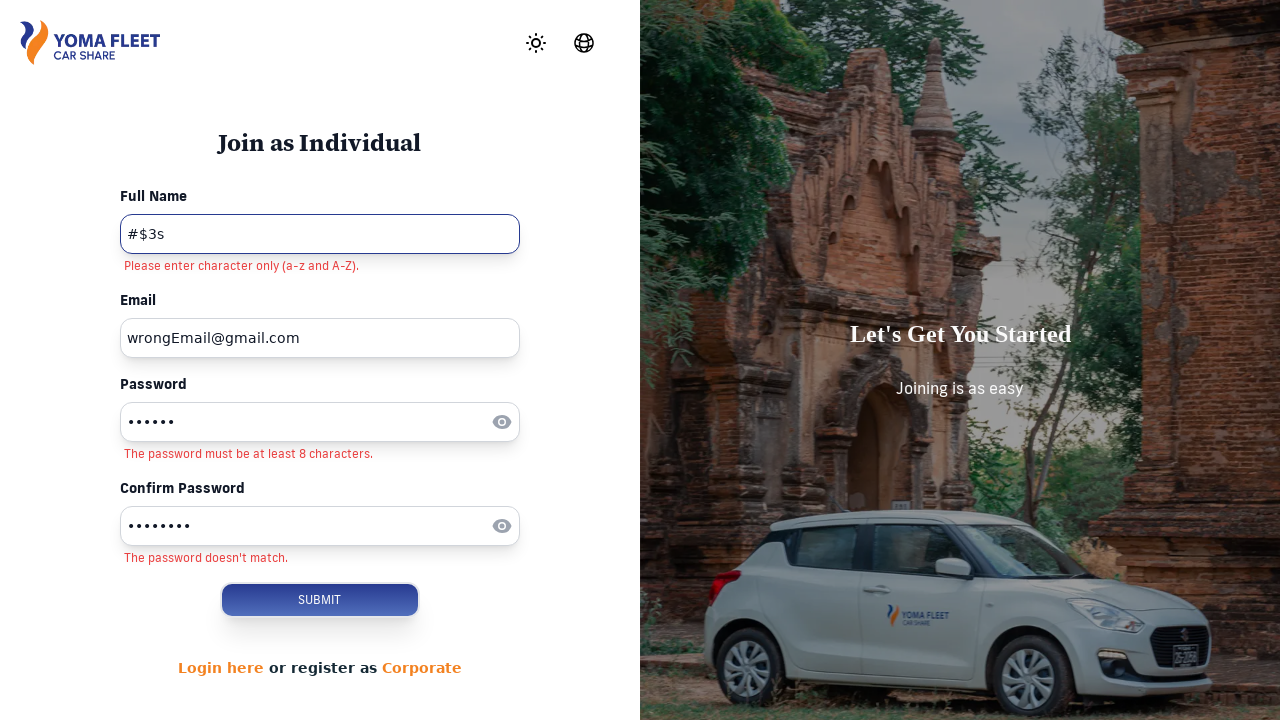

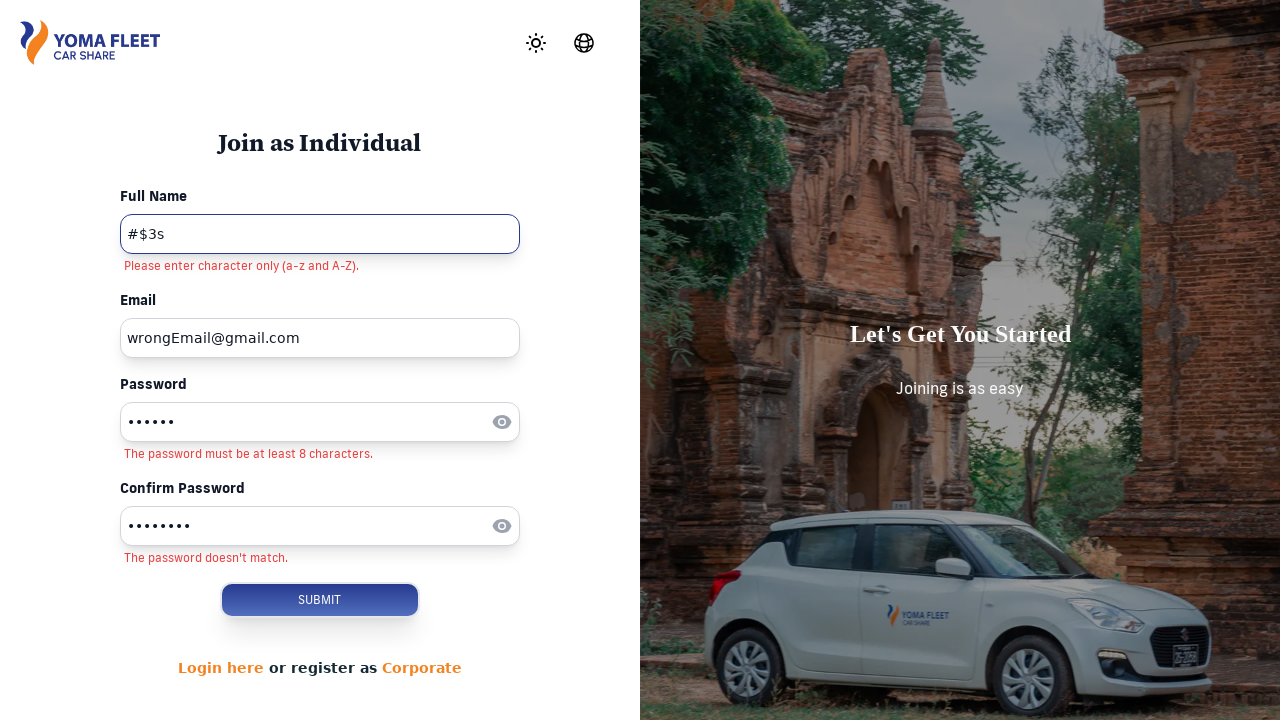